Tests jQuery UI tooltip functionality by navigating to the tooltip demo page and hovering over tooltip elements to trigger their display

Starting URL: https://jqueryui.com/

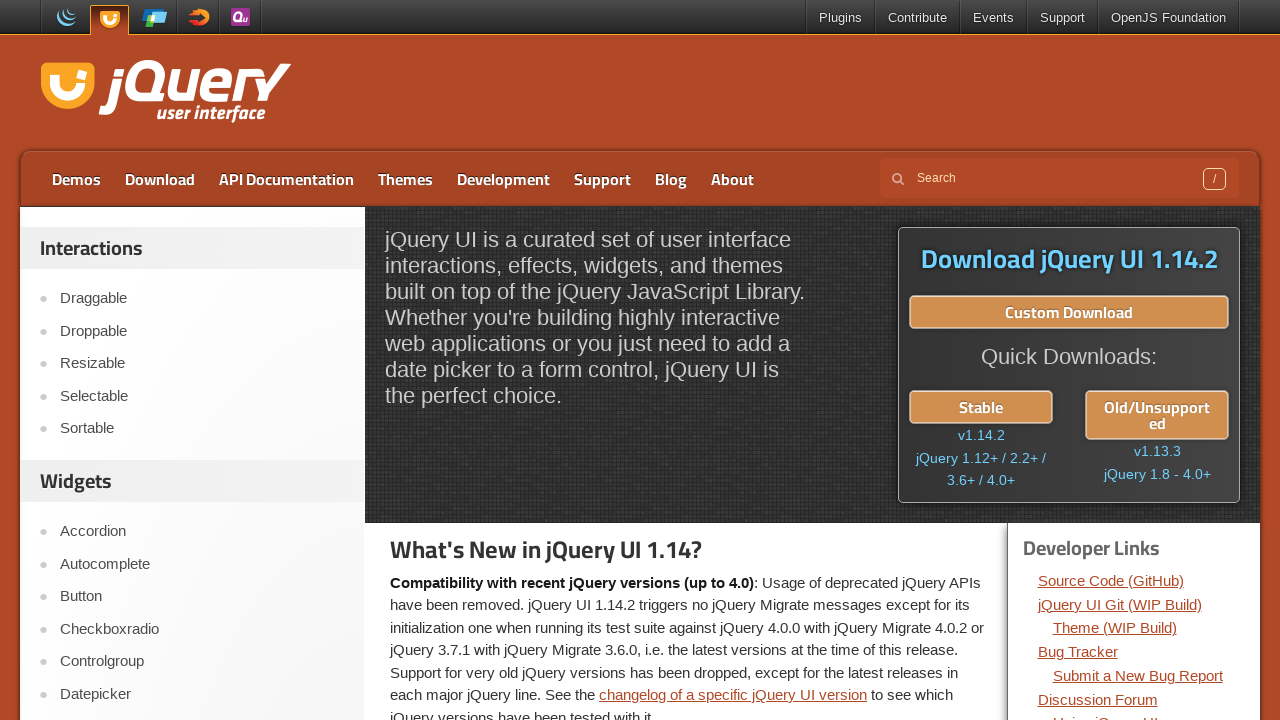

Clicked on Tooltip link in the navigation at (202, 360) on xpath=//a[text()='Tooltip']
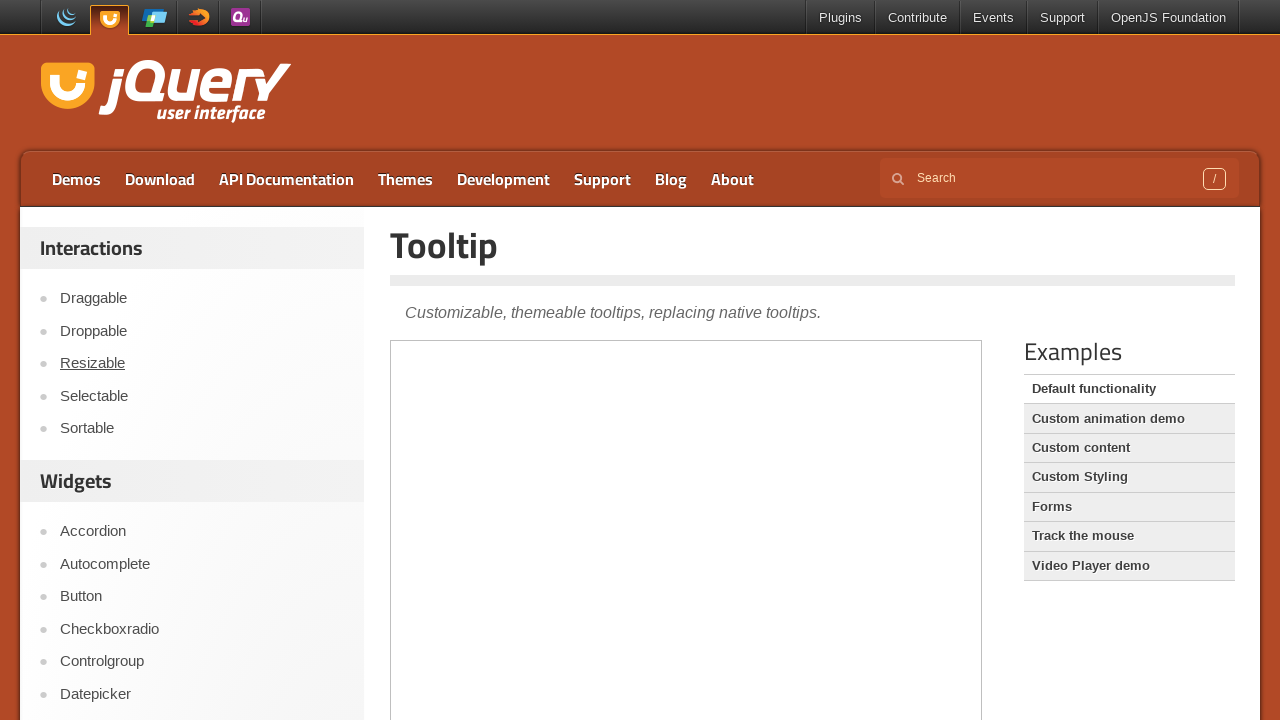

Located the demo iframe
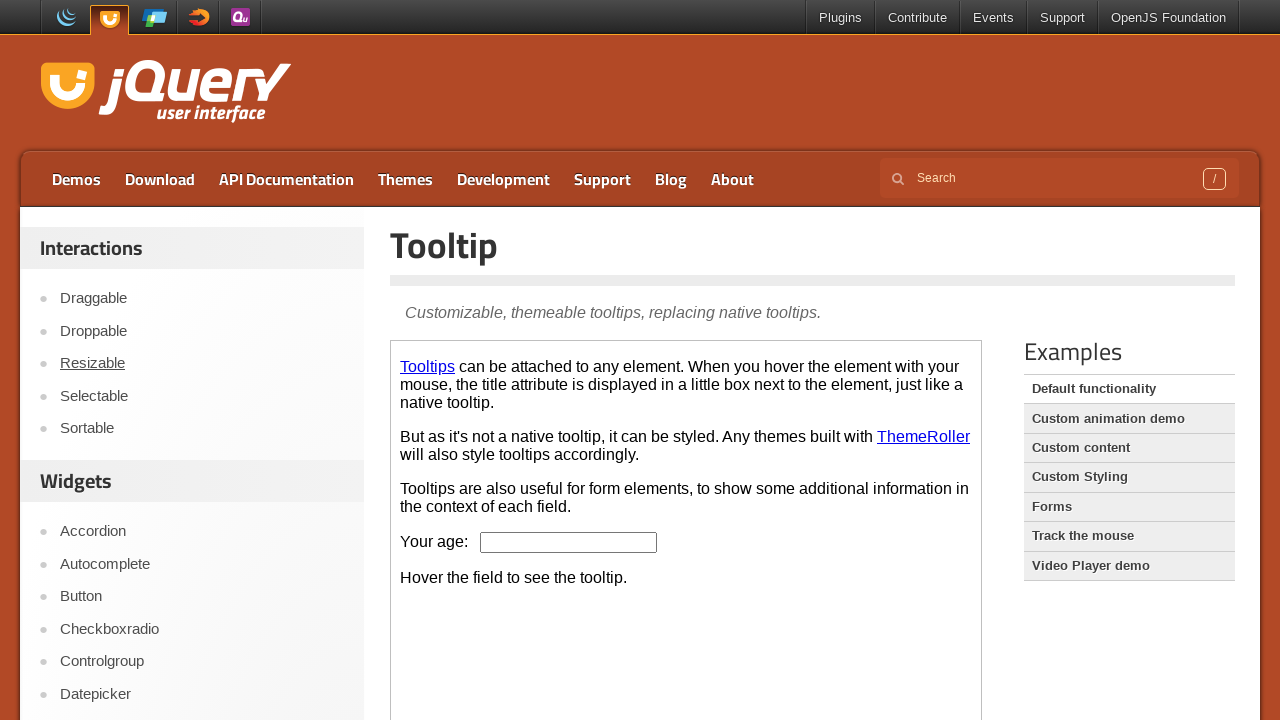

Hovered over the Tooltips link to trigger tooltip display at (428, 366) on iframe >> nth=0 >> internal:control=enter-frame >> xpath=//a[text()='Tooltips']
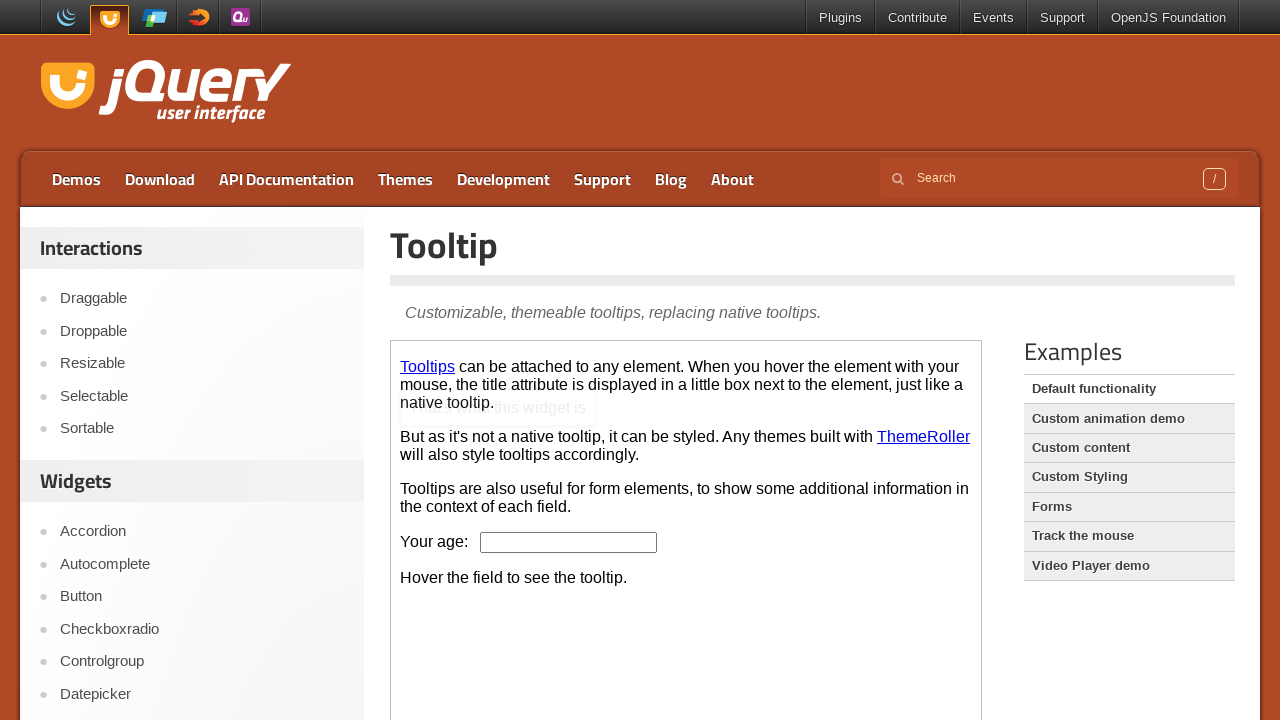

Hovered over the ThemeRoller link to trigger its tooltip at (924, 436) on iframe >> nth=0 >> internal:control=enter-frame >> xpath=//a[text()='ThemeRoller
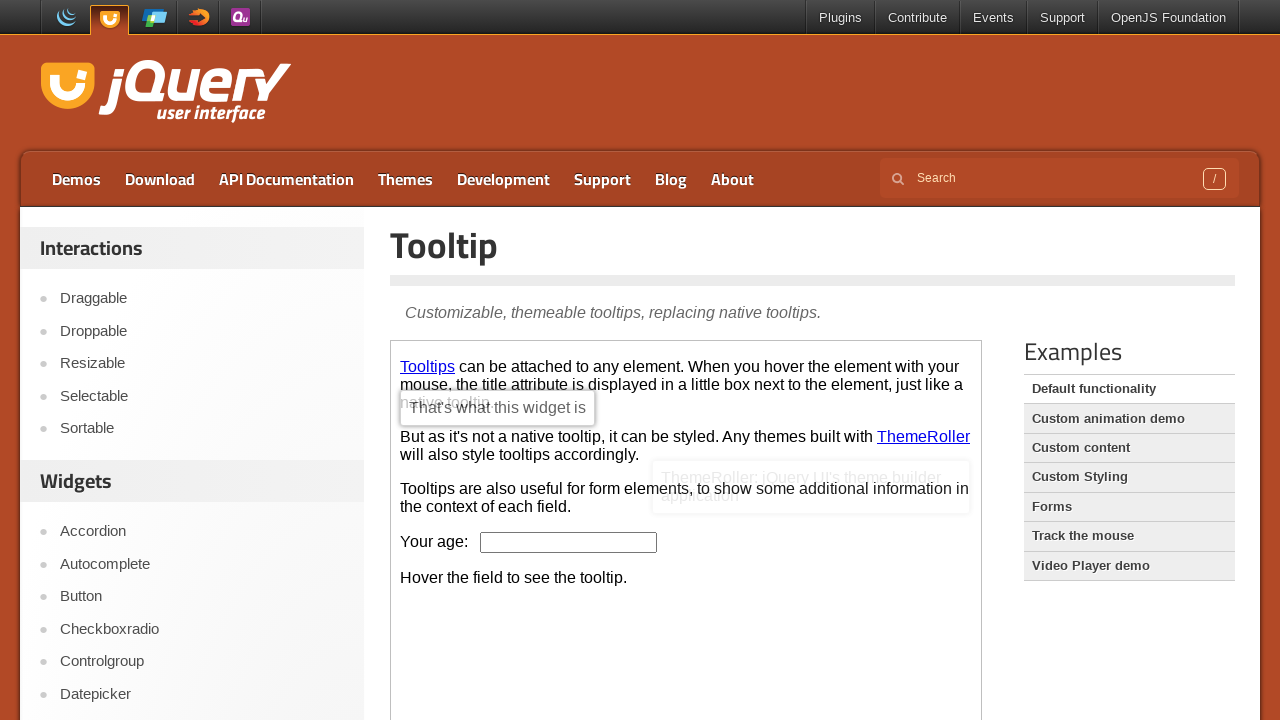

Paused to ensure tooltips are visible
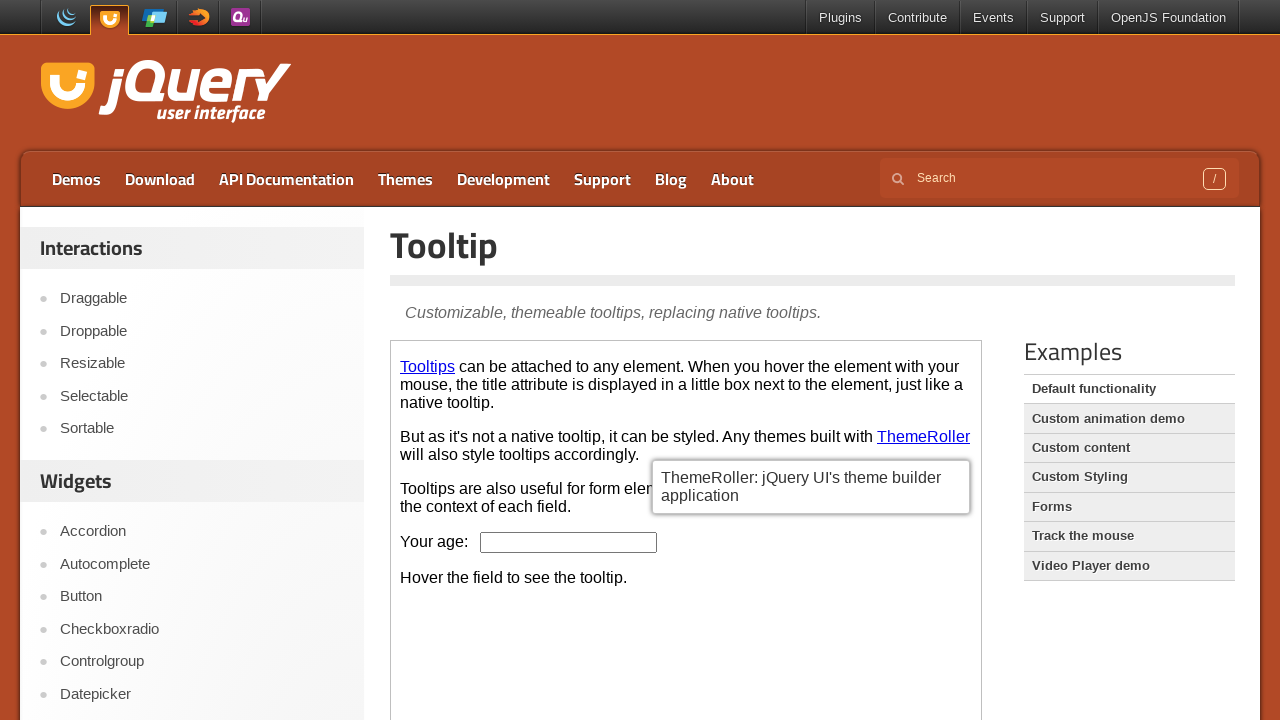

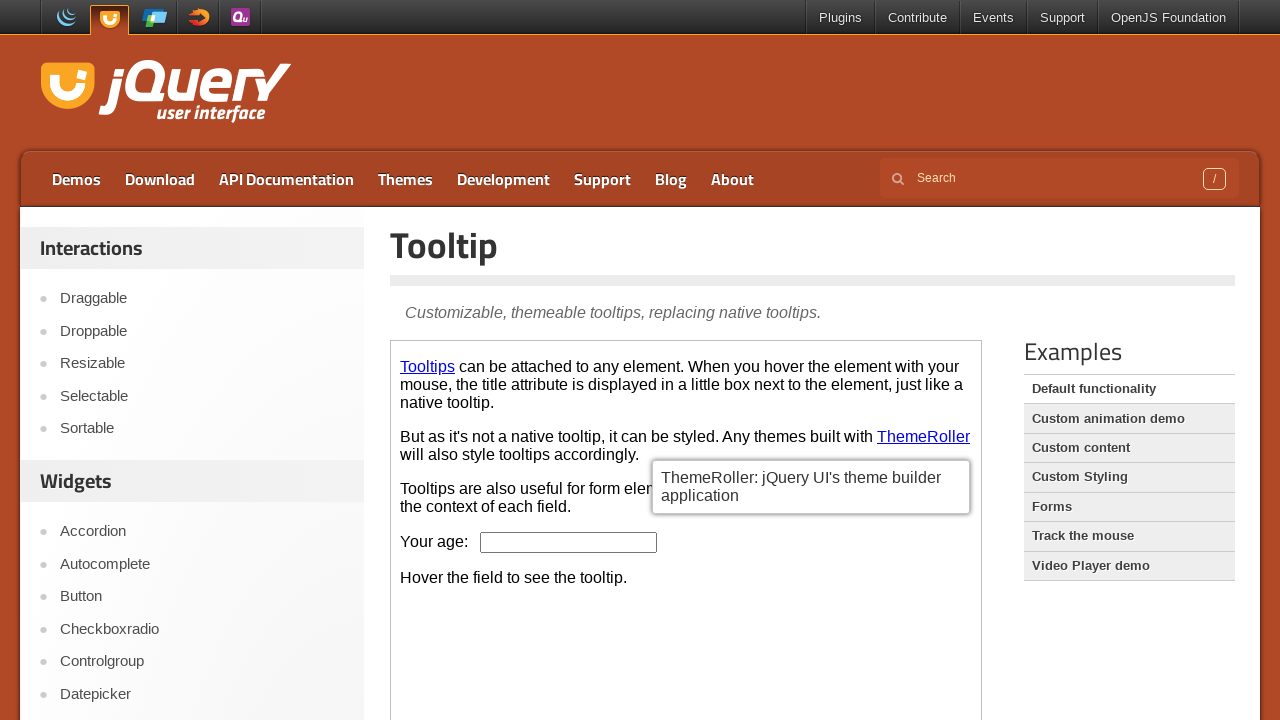